Tests handling a JavaScript confirm alert by clicking a button to trigger it and accepting the confirmation

Starting URL: https://konflic.github.io/examples/pages/alerts.html

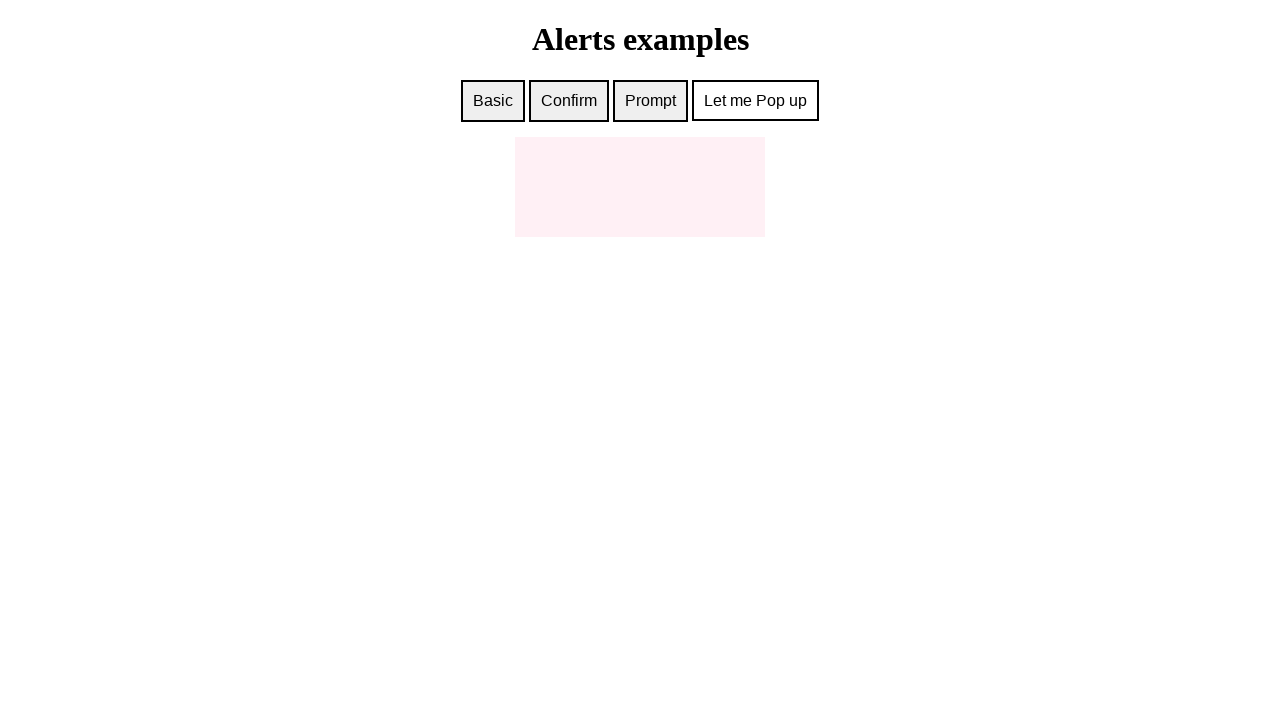

Set up dialog handler to accept confirm dialogs
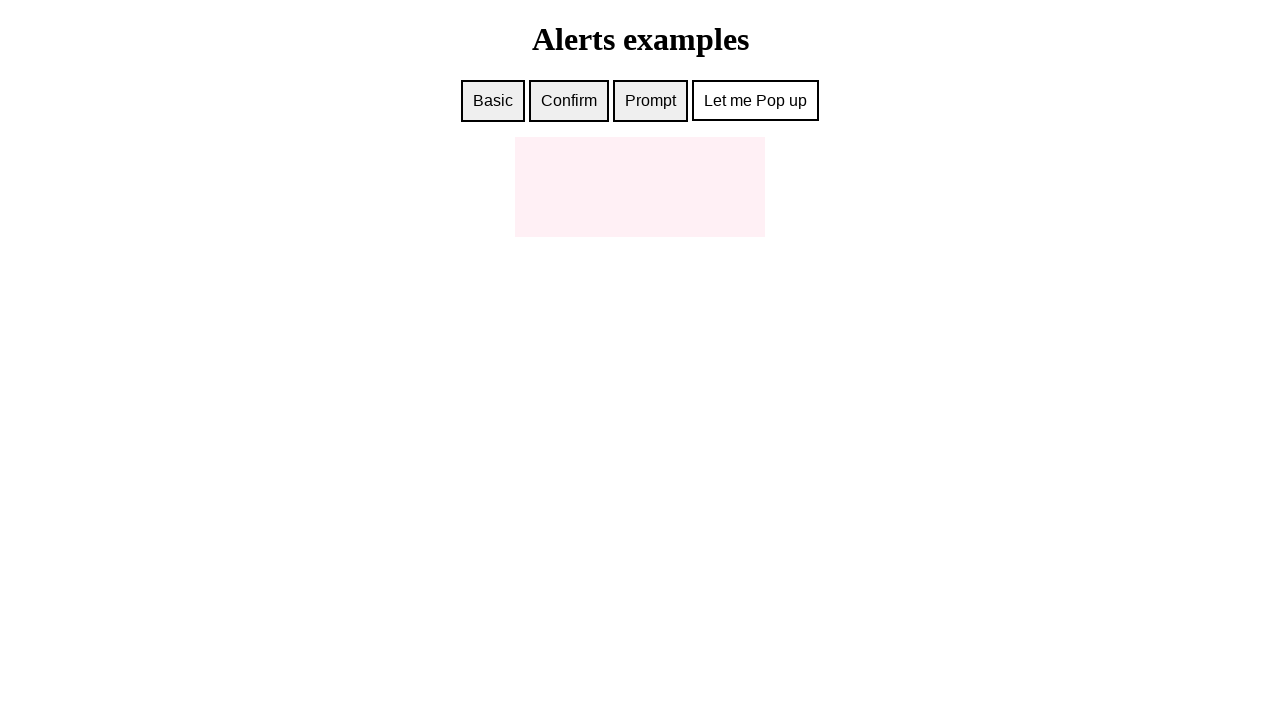

Clicked confirm button to trigger JavaScript alert at (569, 101) on #confirm
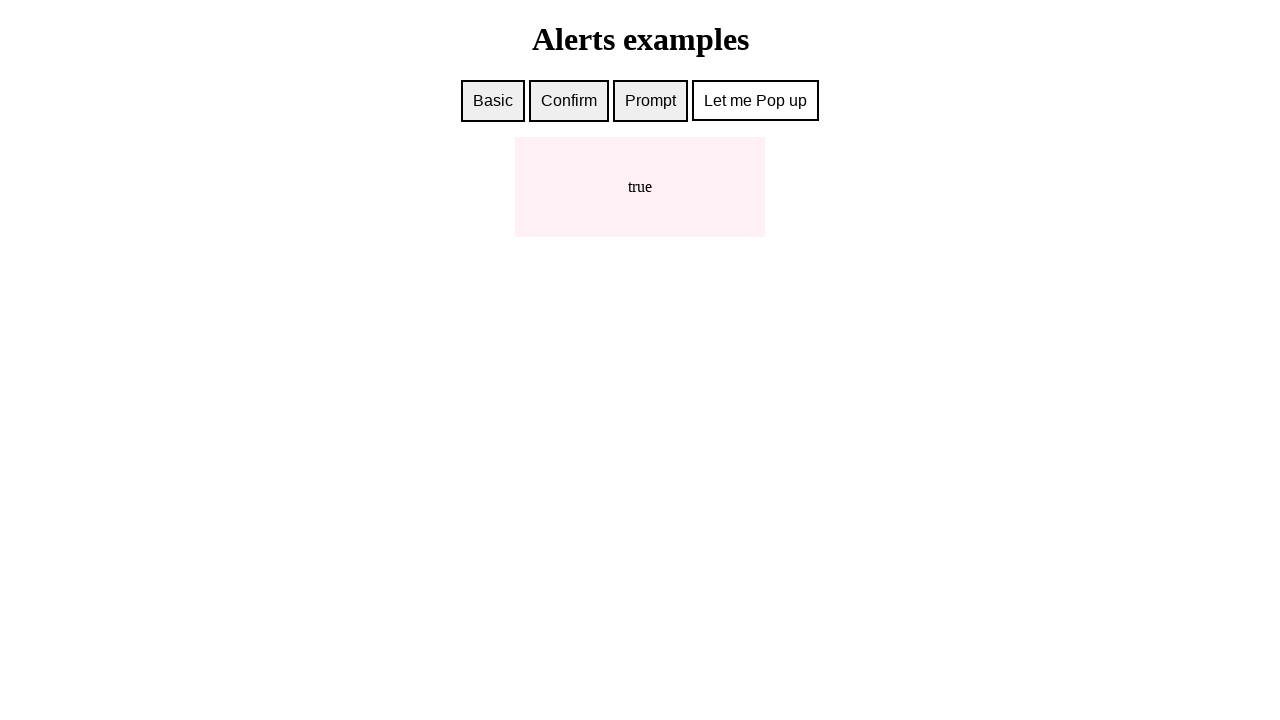

Waited for dialog interaction to complete
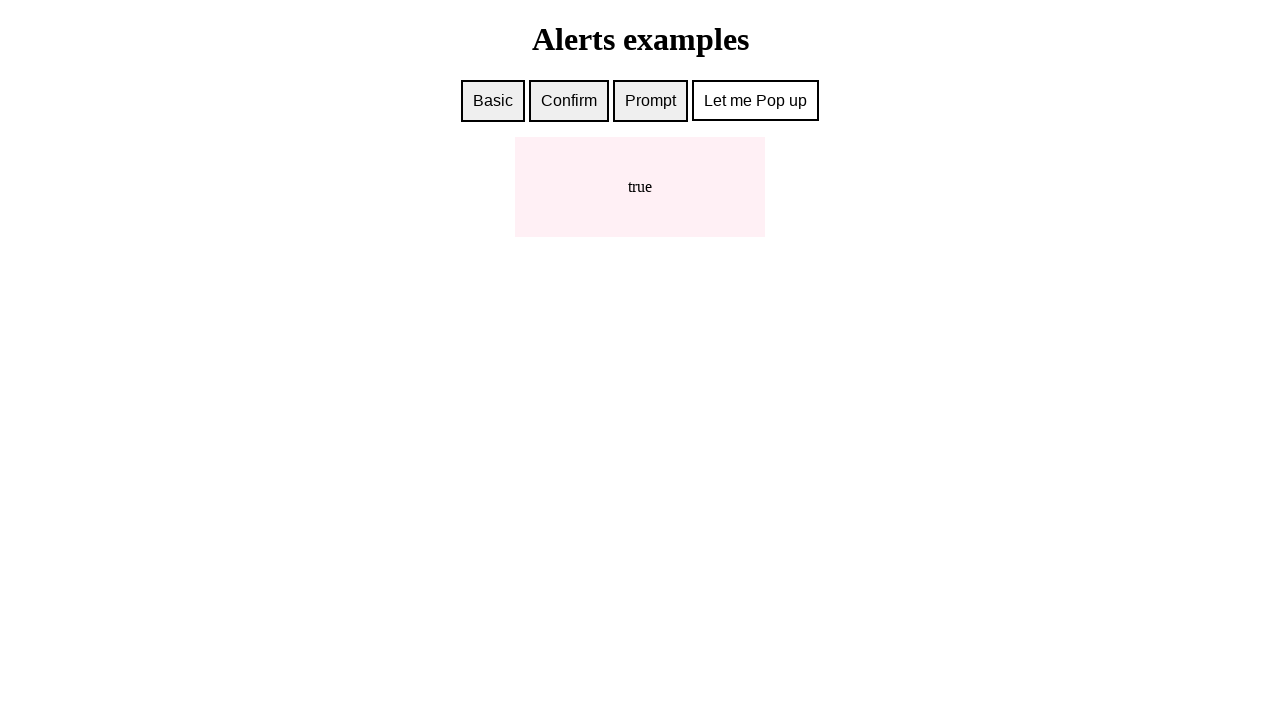

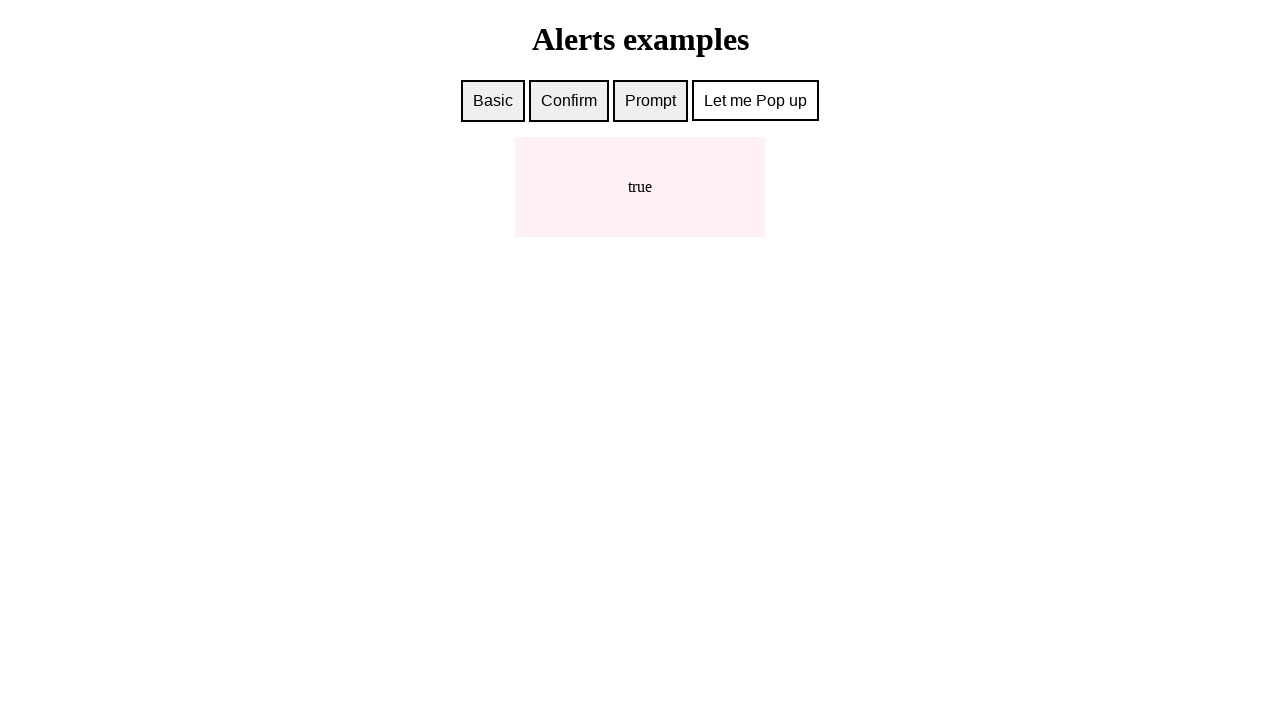